Navigates to the Complicated Page by clicking on the search result link and verifies the URL is correct.

Starting URL: https://ultimateqa.com/?s=Complicated+Page

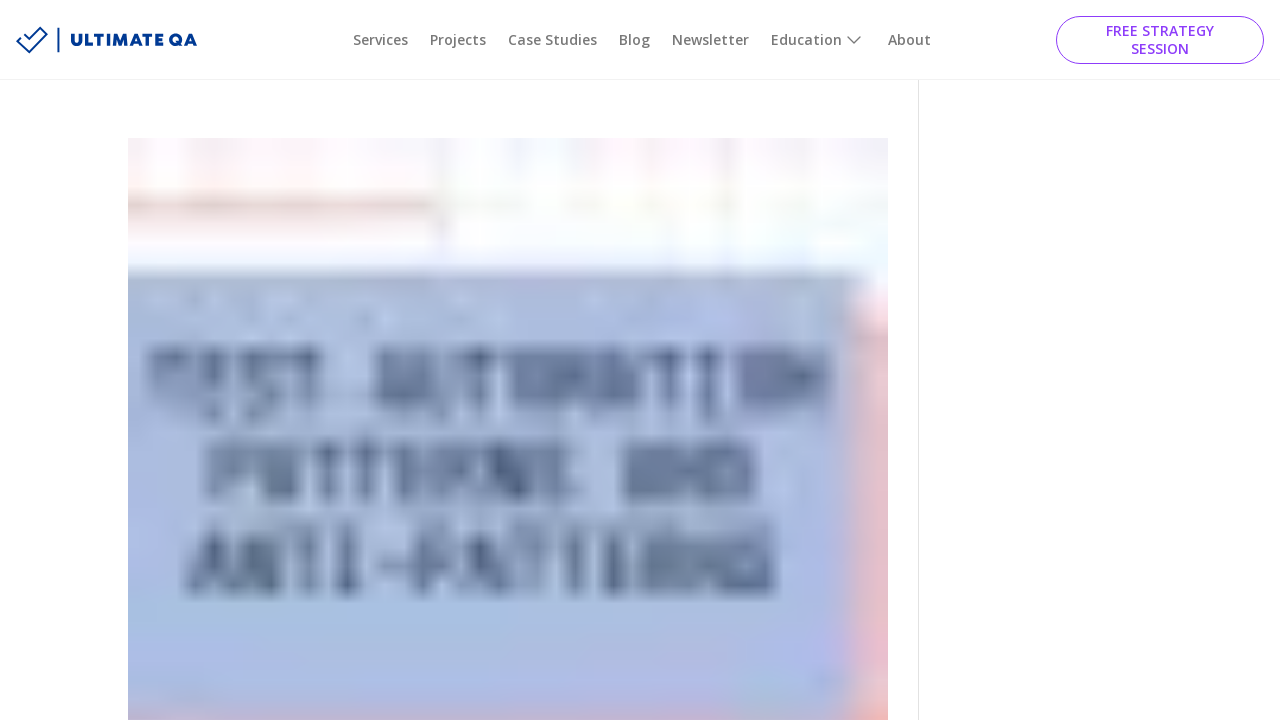

Clicked on the Complicated Page search result link at (260, 361) on h2 a[href='https://ultimateqa.com/complicated-page/']
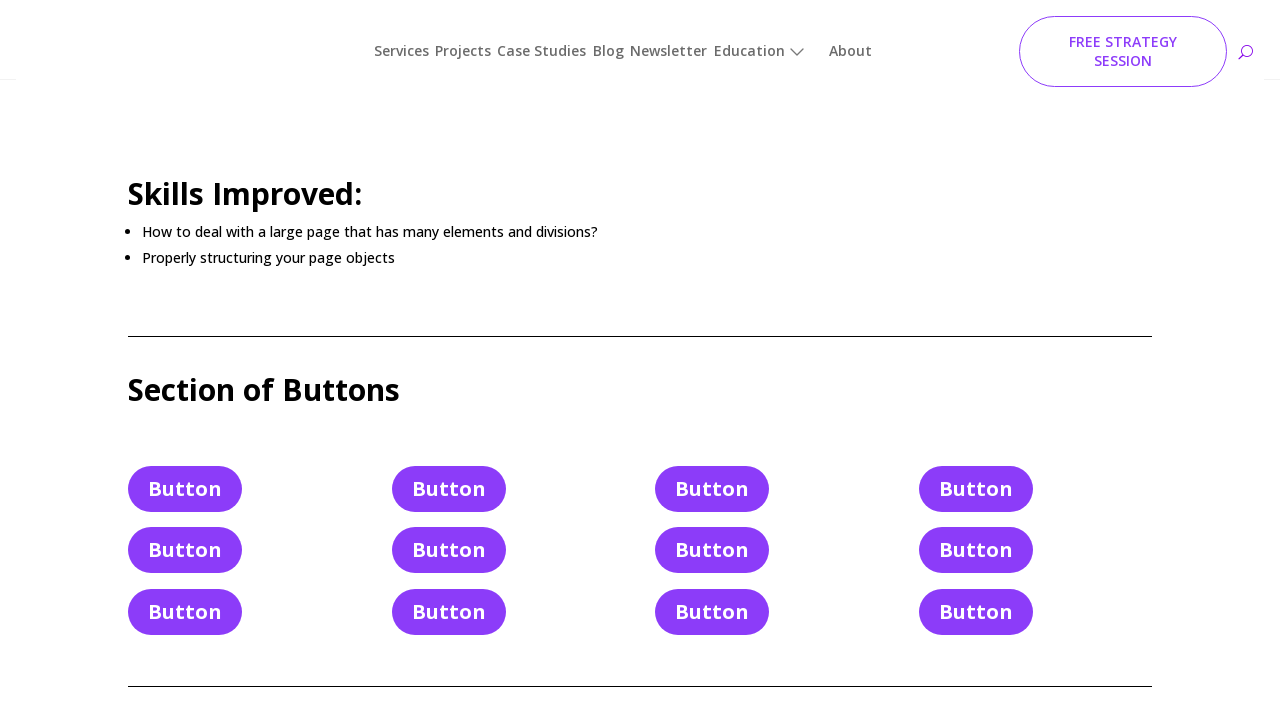

Navigation to Complicated Page completed, URL verified as correct
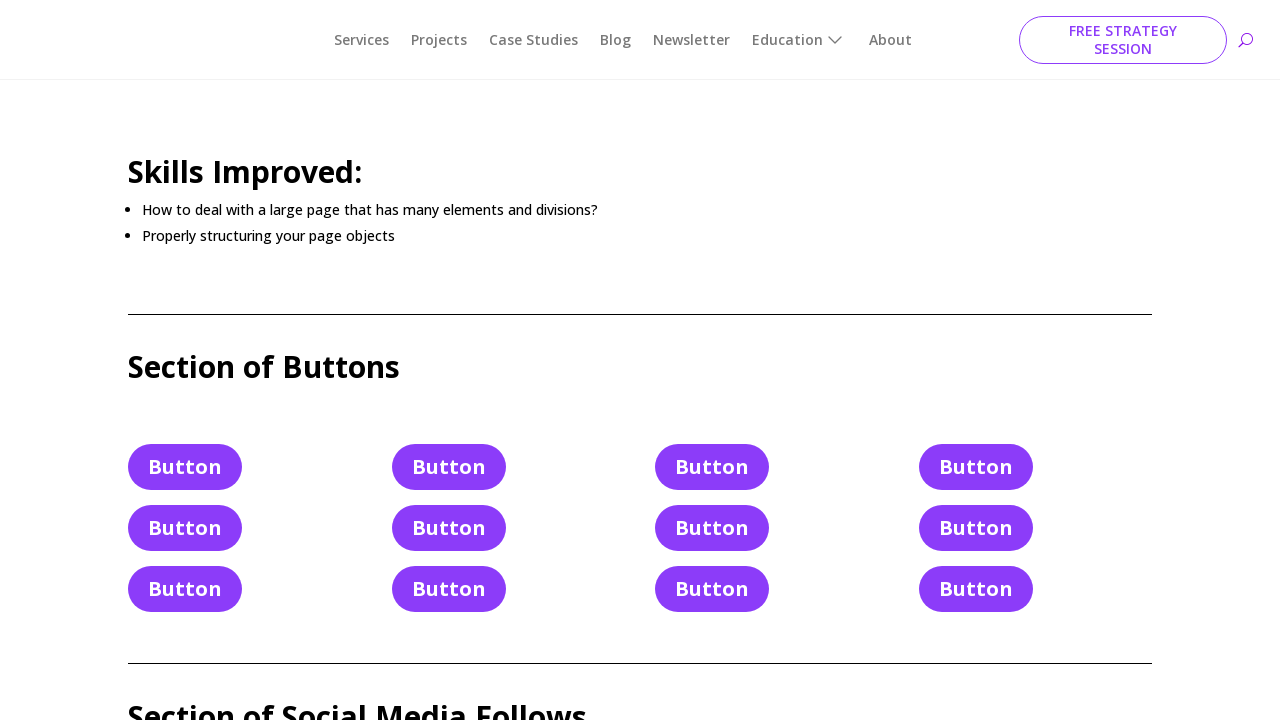

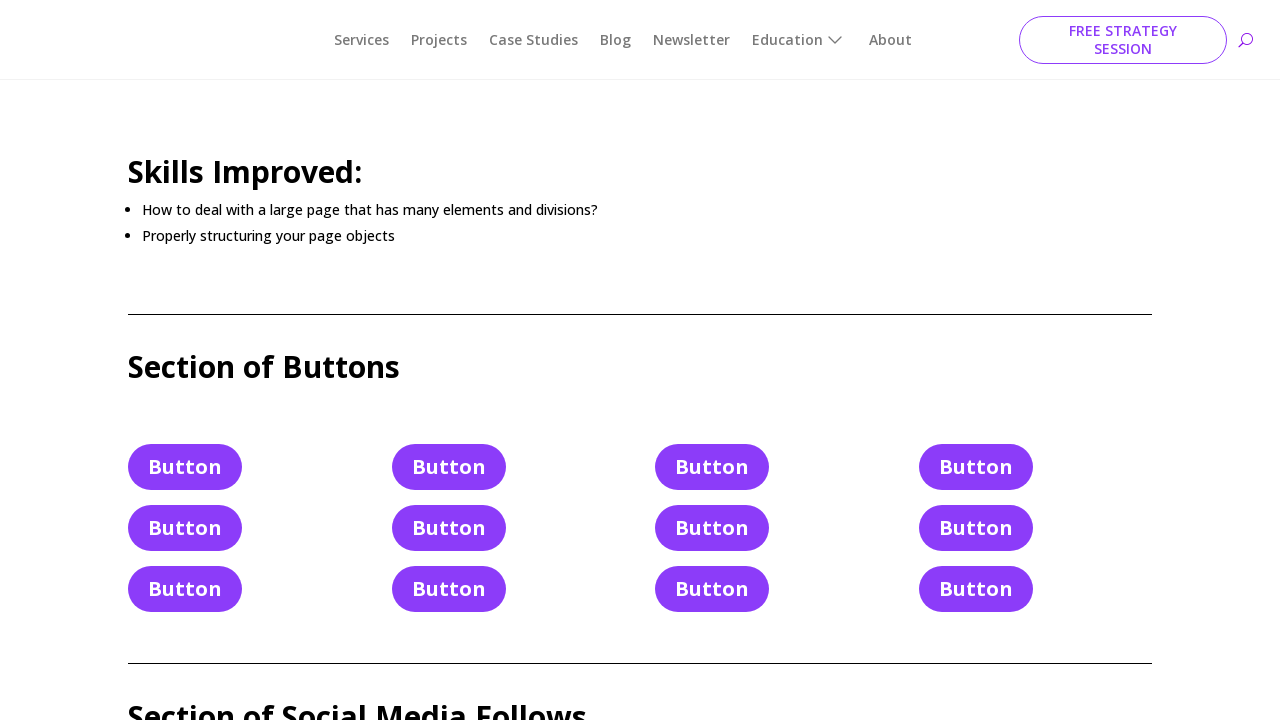